Tests form submission by filling username field and submitting, then verifying the thank you message appears

Starting URL: https://eviltester.github.io/synchole/form.html

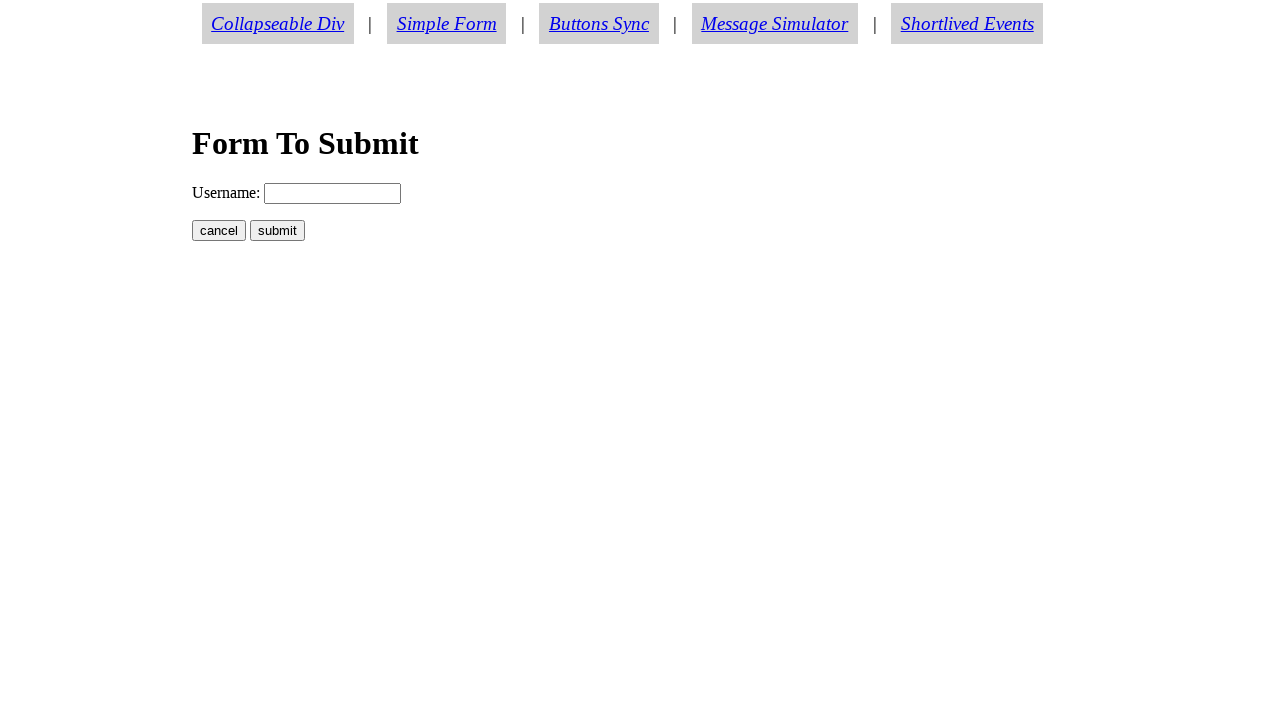

Filled username field with 'bob' on input[name='username']
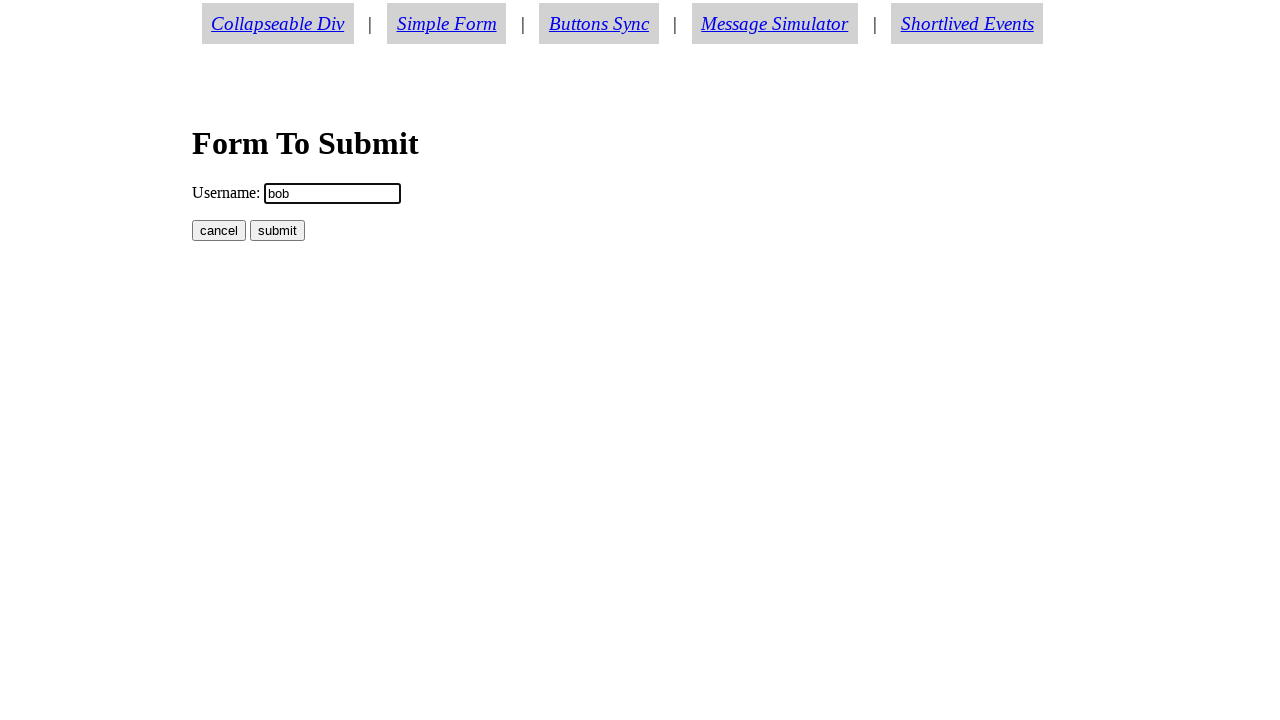

Submitted form by pressing Enter on username field on input[name='username']
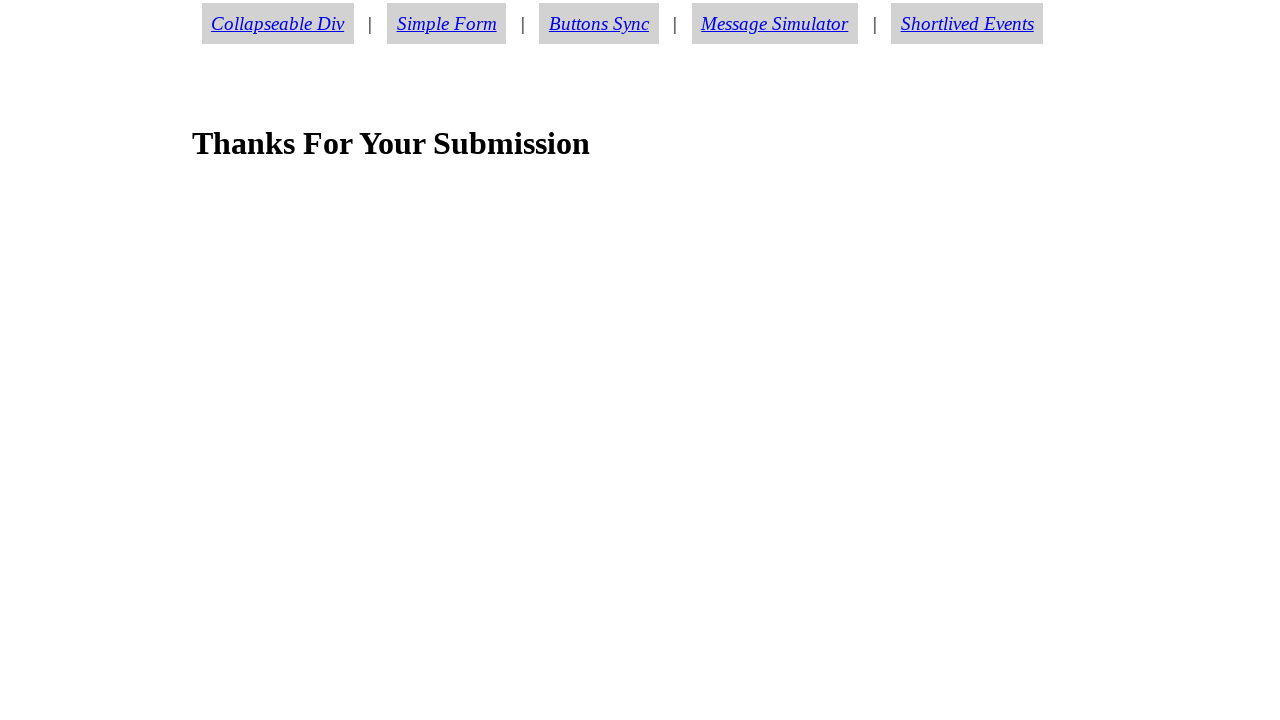

Thank you message element loaded
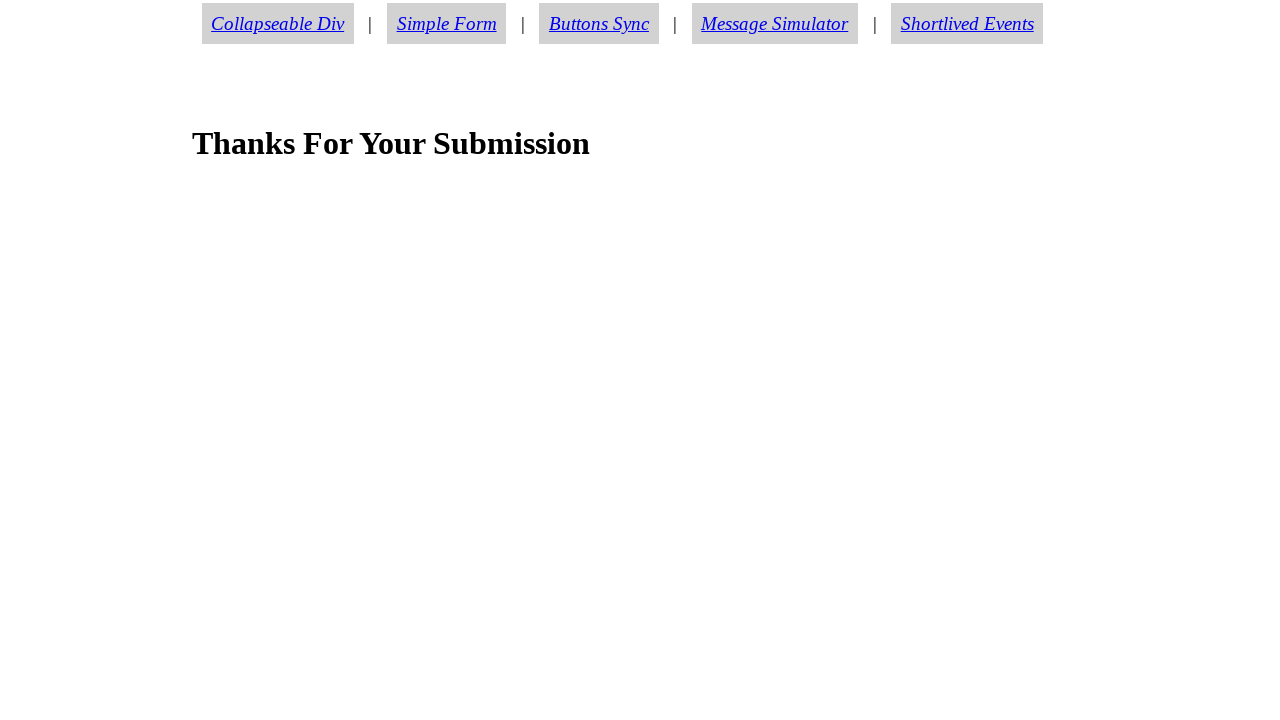

Verified thank you message displays 'Thanks For Your Submission'
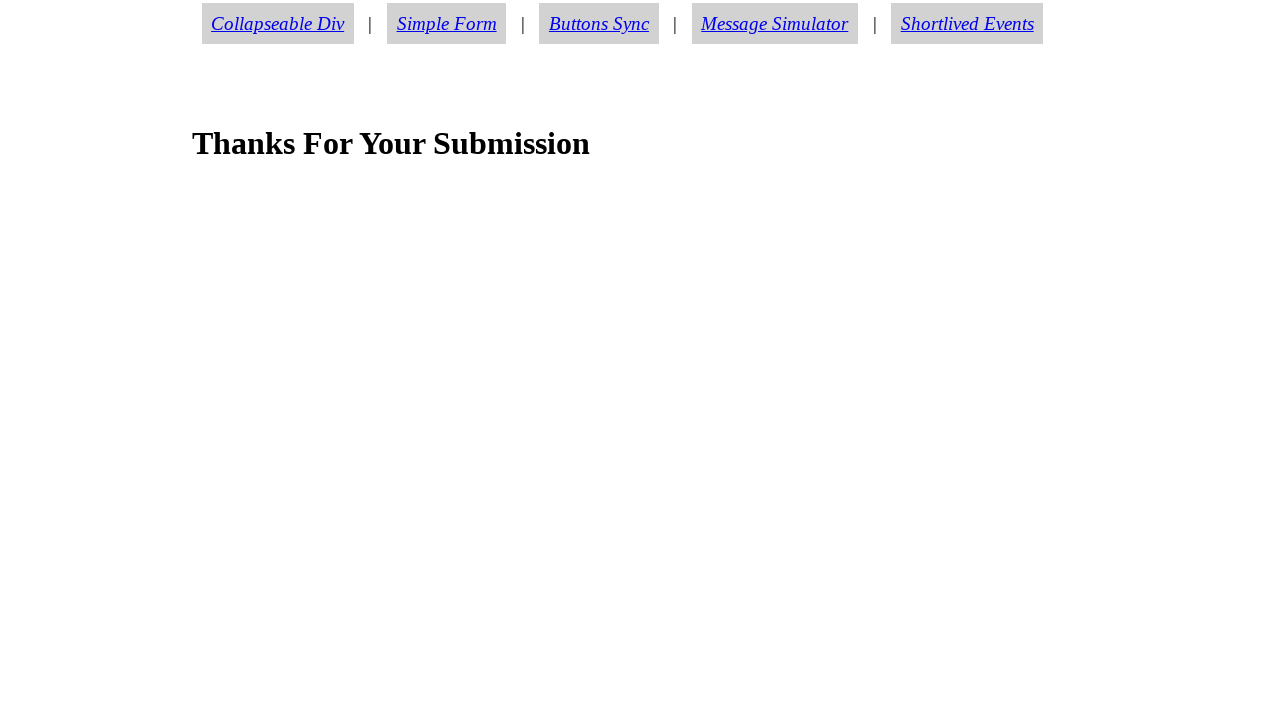

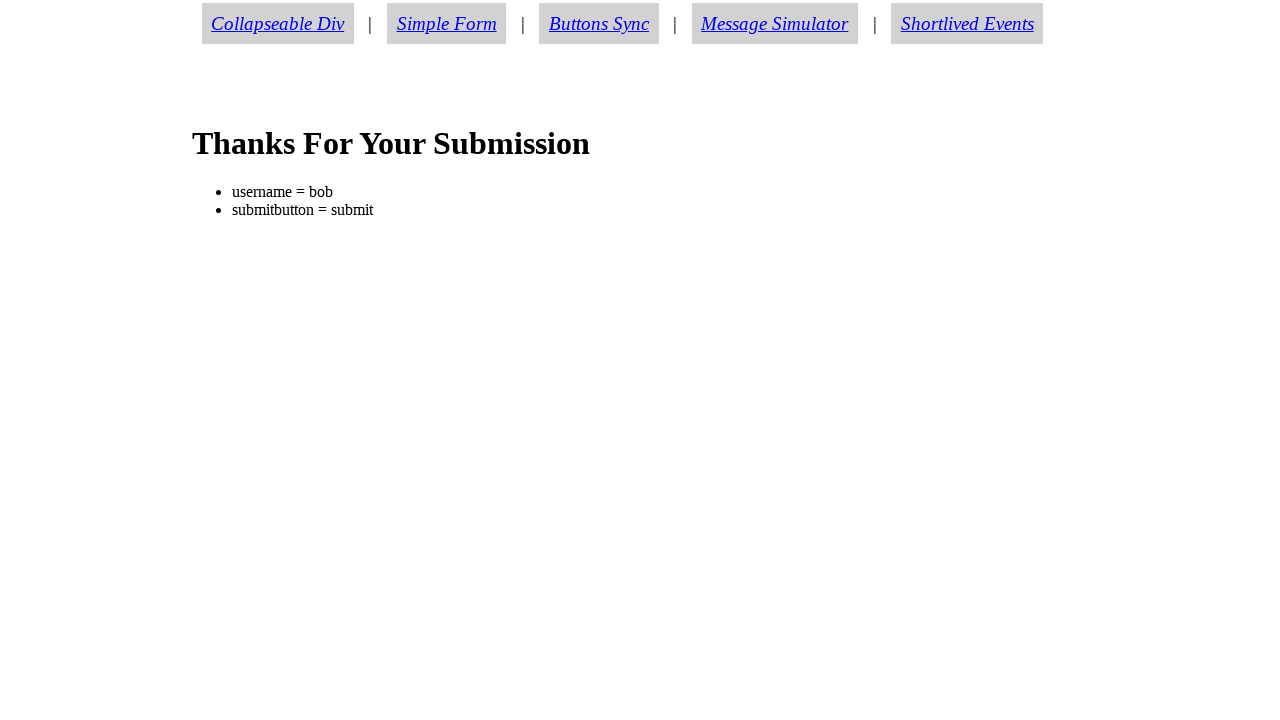